Tests mouse action functionality including double-click on a checkbox, hovering over a mouse hover button, and performing a context click (right-click) on a Reload link.

Starting URL: https://www.rahulshettyacademy.com/AutomationPractice/

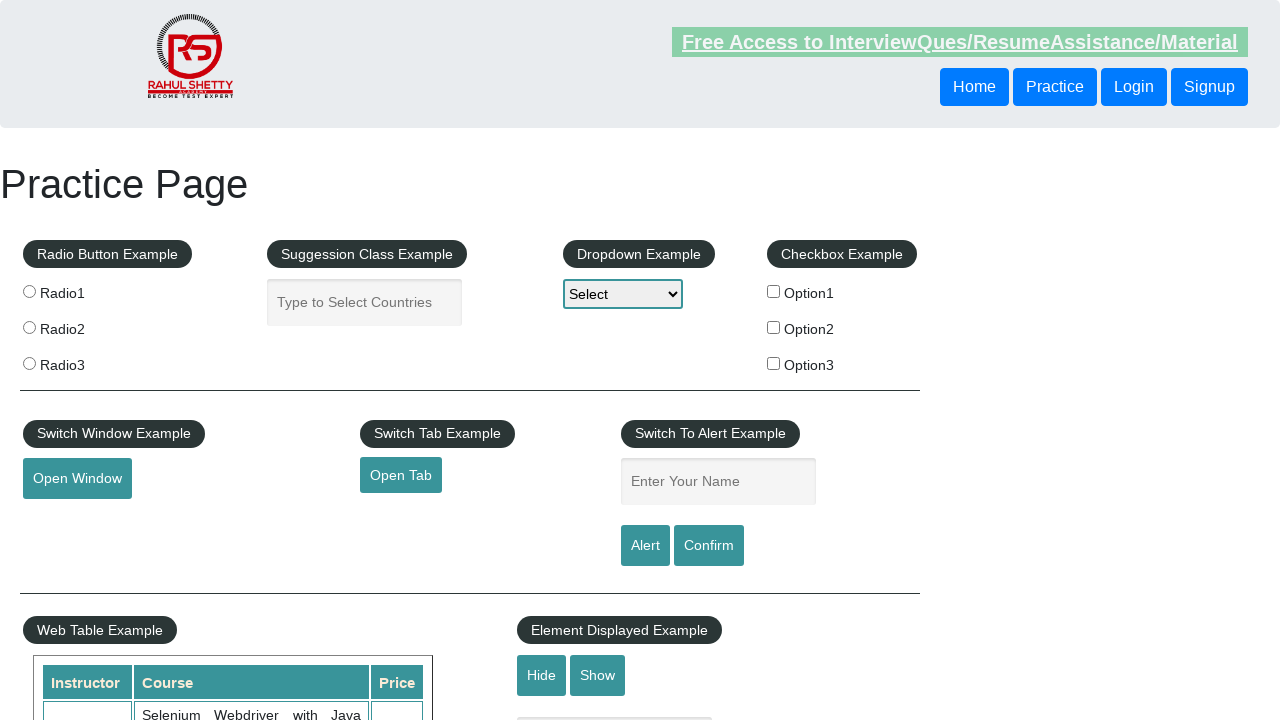

Double-clicked on checkbox option 1 at (774, 291) on #checkBoxOption1
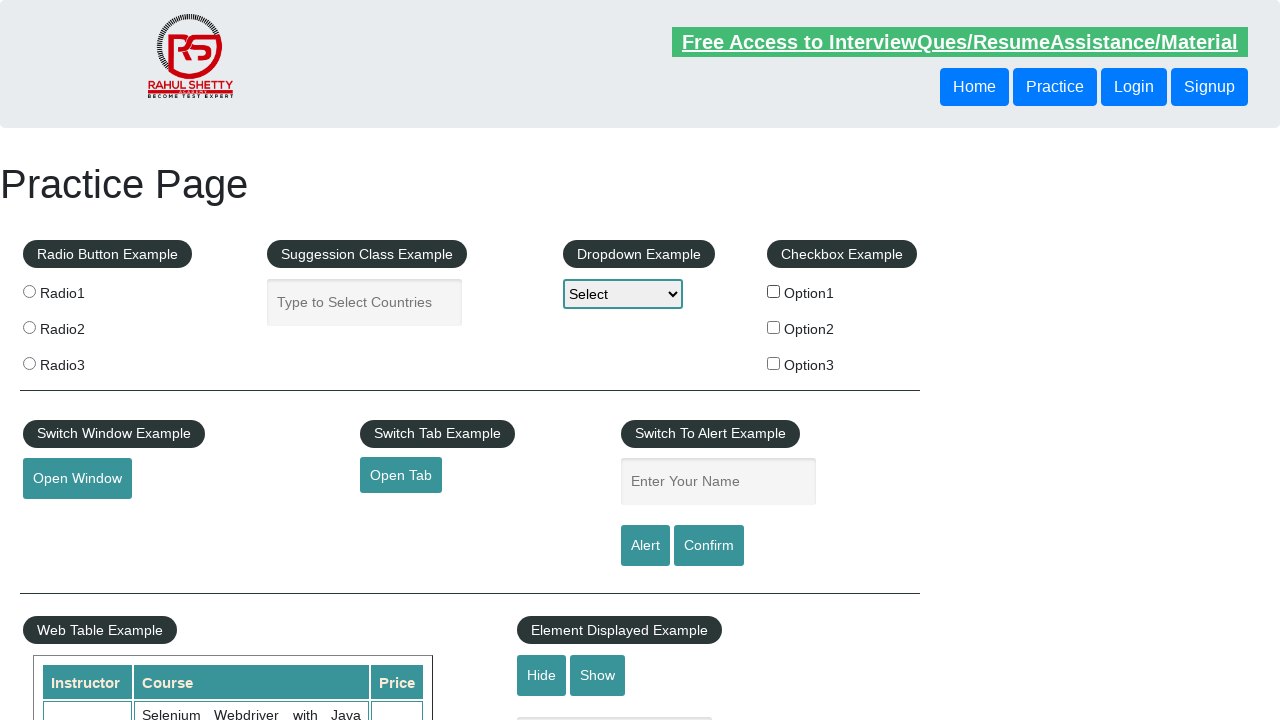

Scrolled down the page by 200 pixels
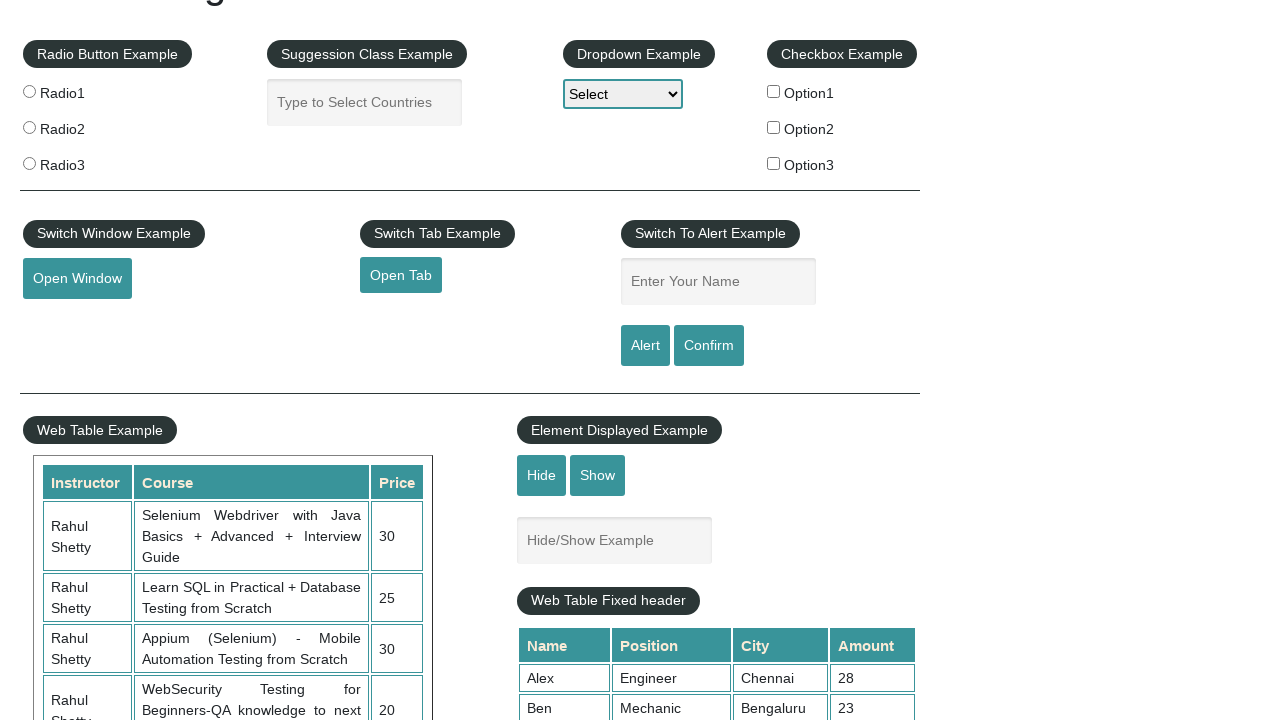

Waited 1 second for scroll to complete
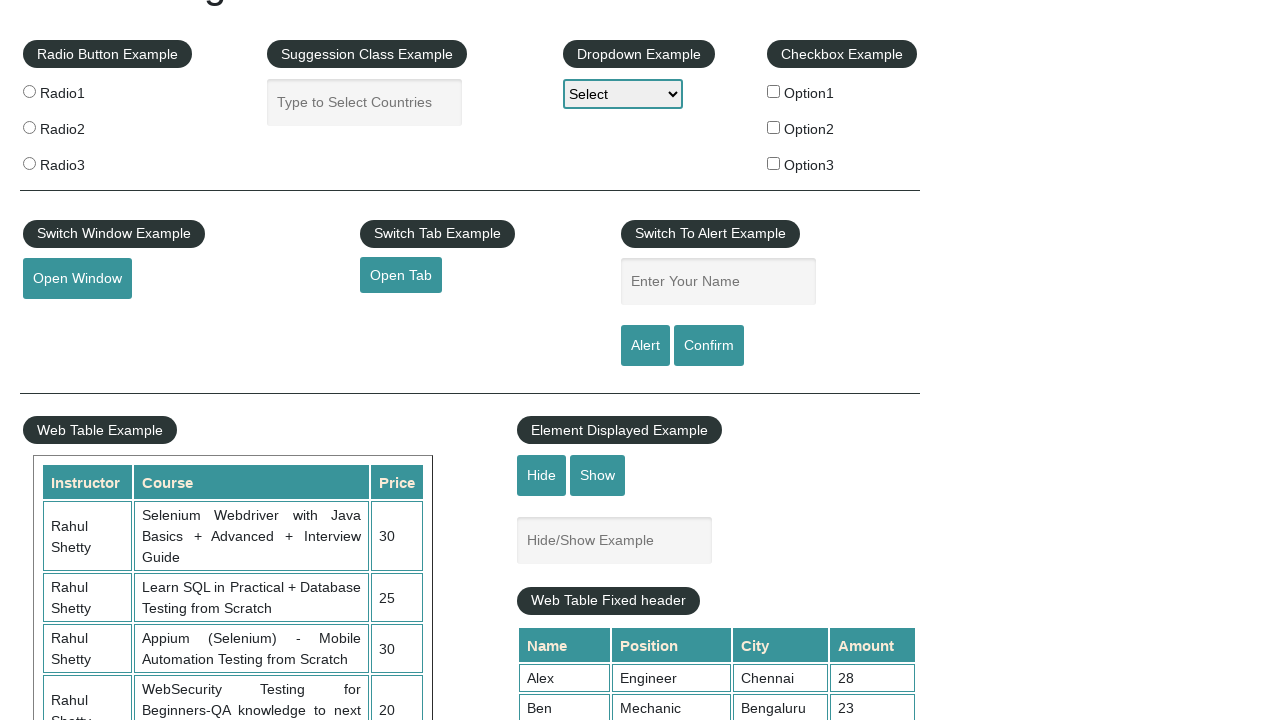

Hovered over the mouse hover button at (83, 361) on xpath=//button[@id='mousehover']
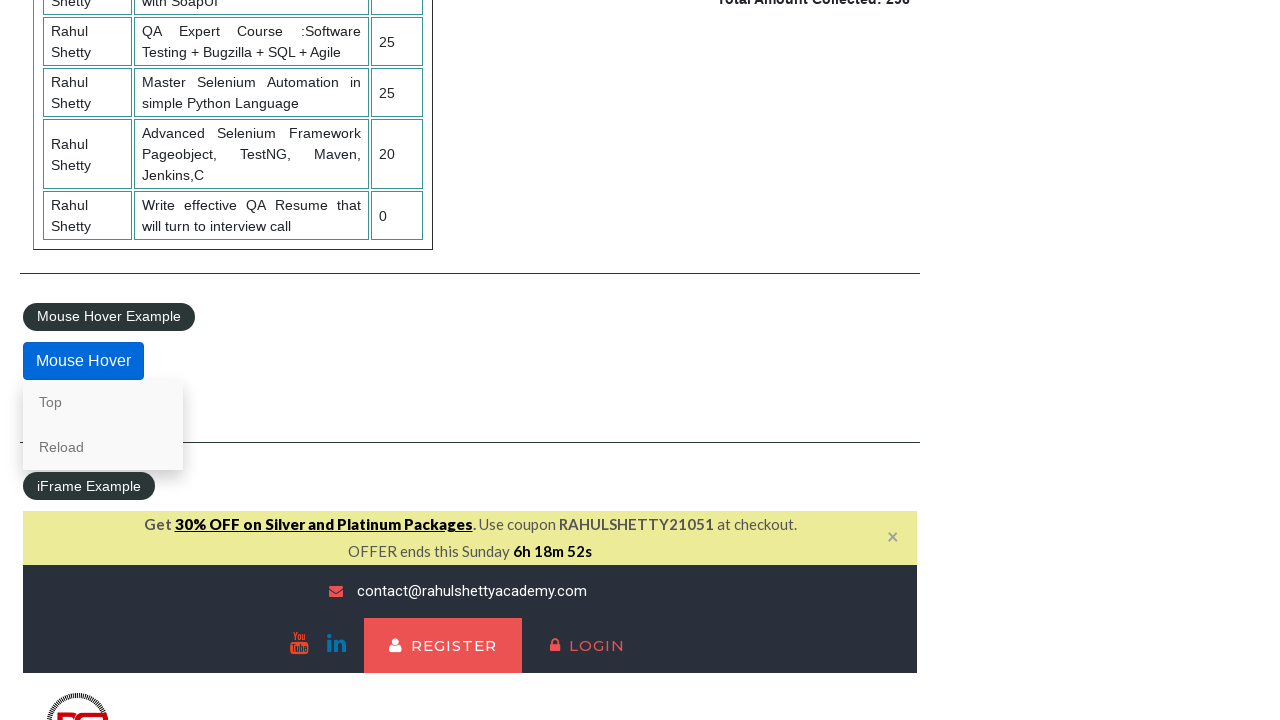

Right-clicked (context click) on the Reload link at (103, 447) on text=Reload
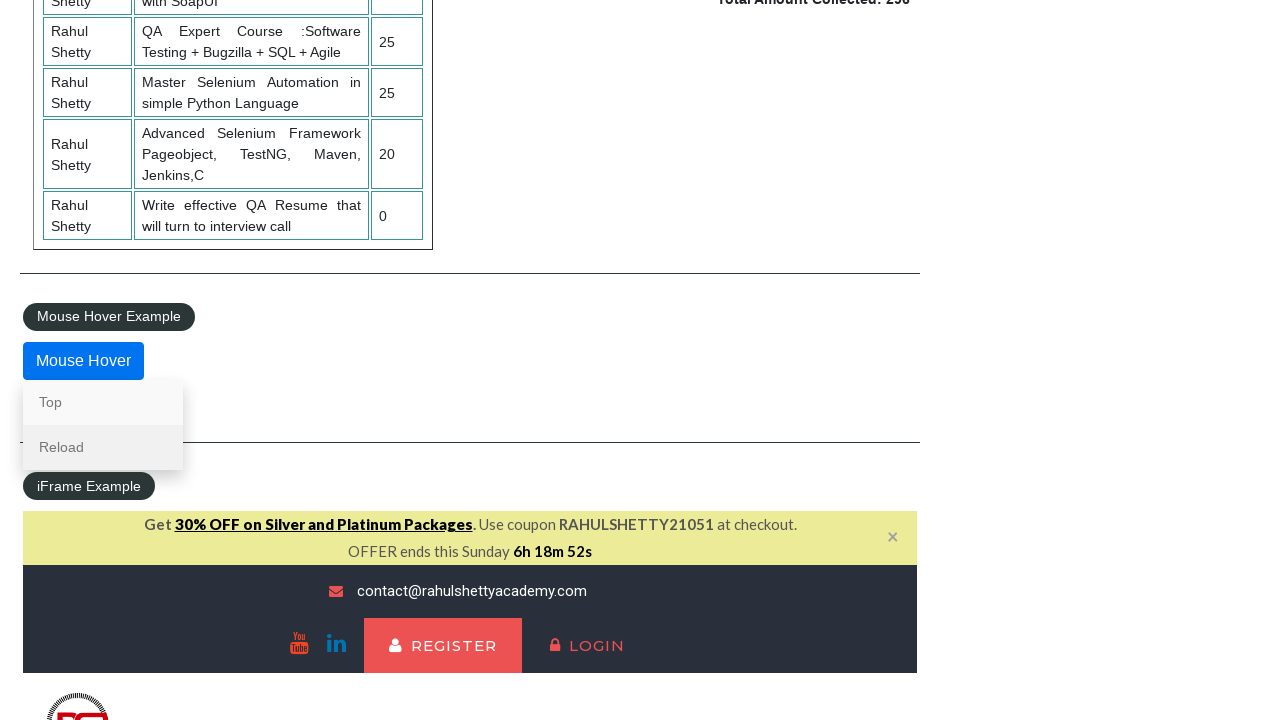

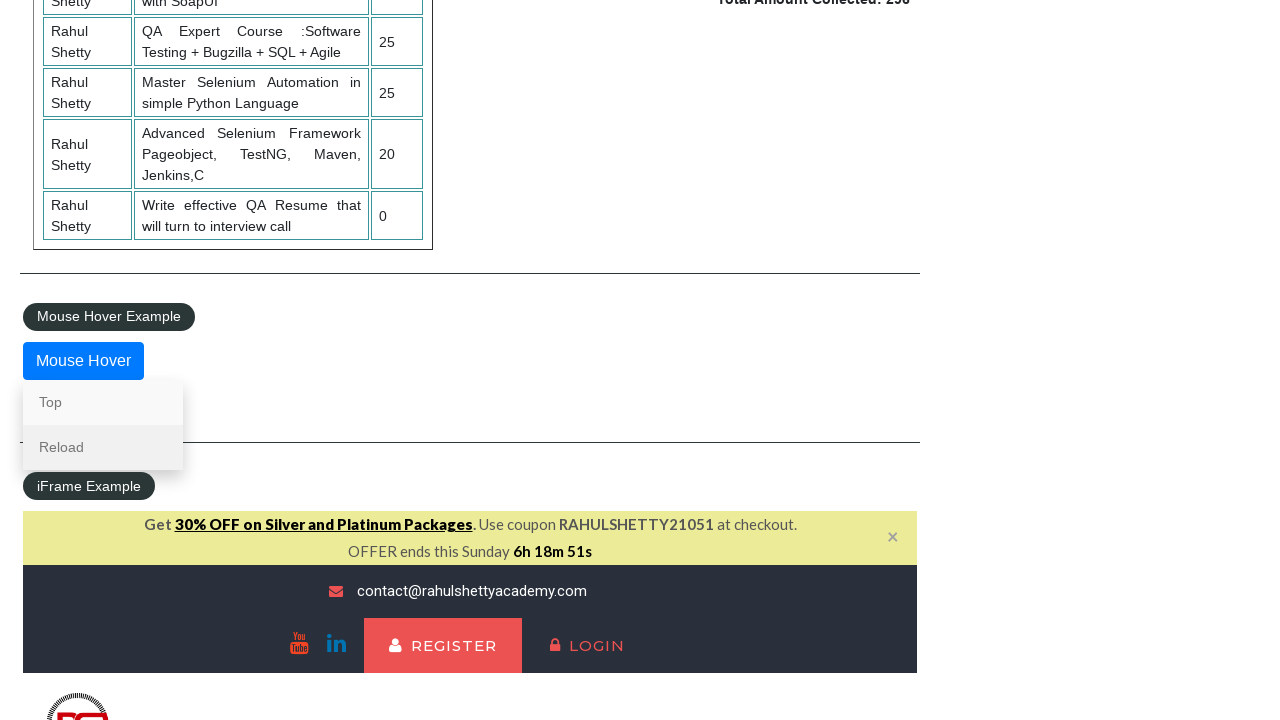